Tests browser alert handling by entering text in an input field, triggering an alert popup and accepting it, then triggering a confirm dialog and dismissing it.

Starting URL: https://rahulshettyacademy.com/AutomationPractice/

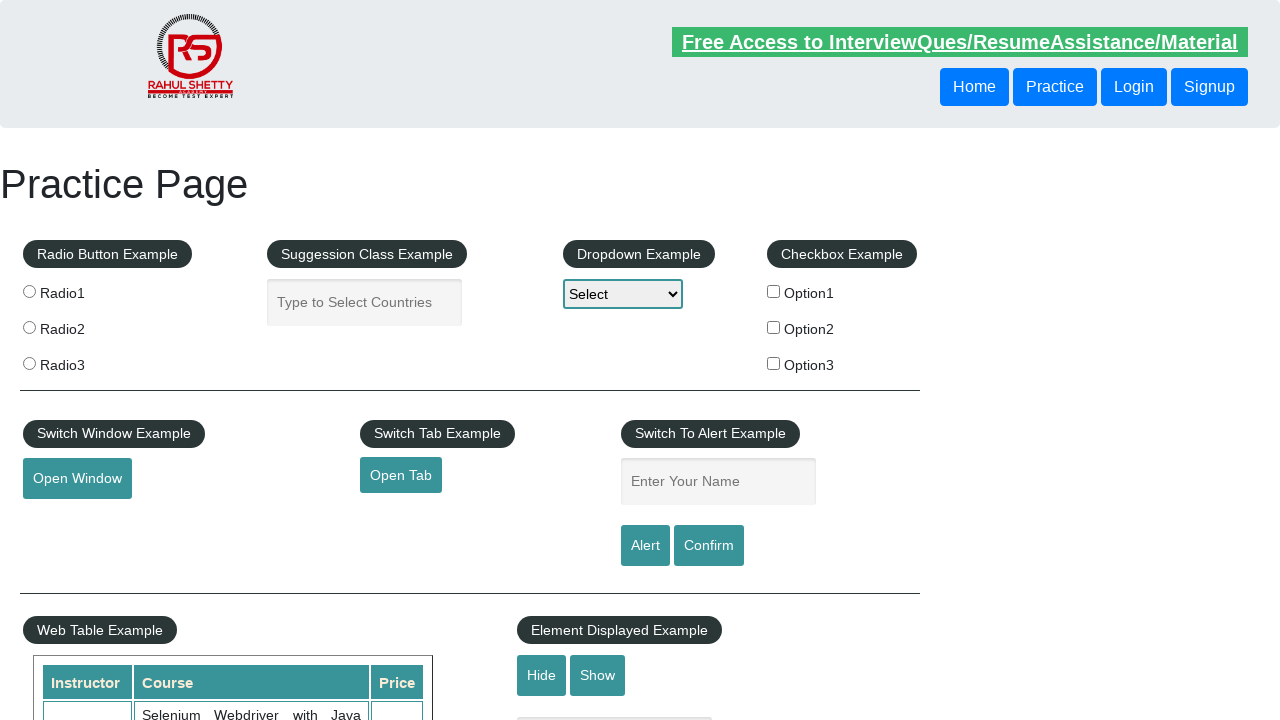

Filled name input field with 'Alert MSG' on input#name
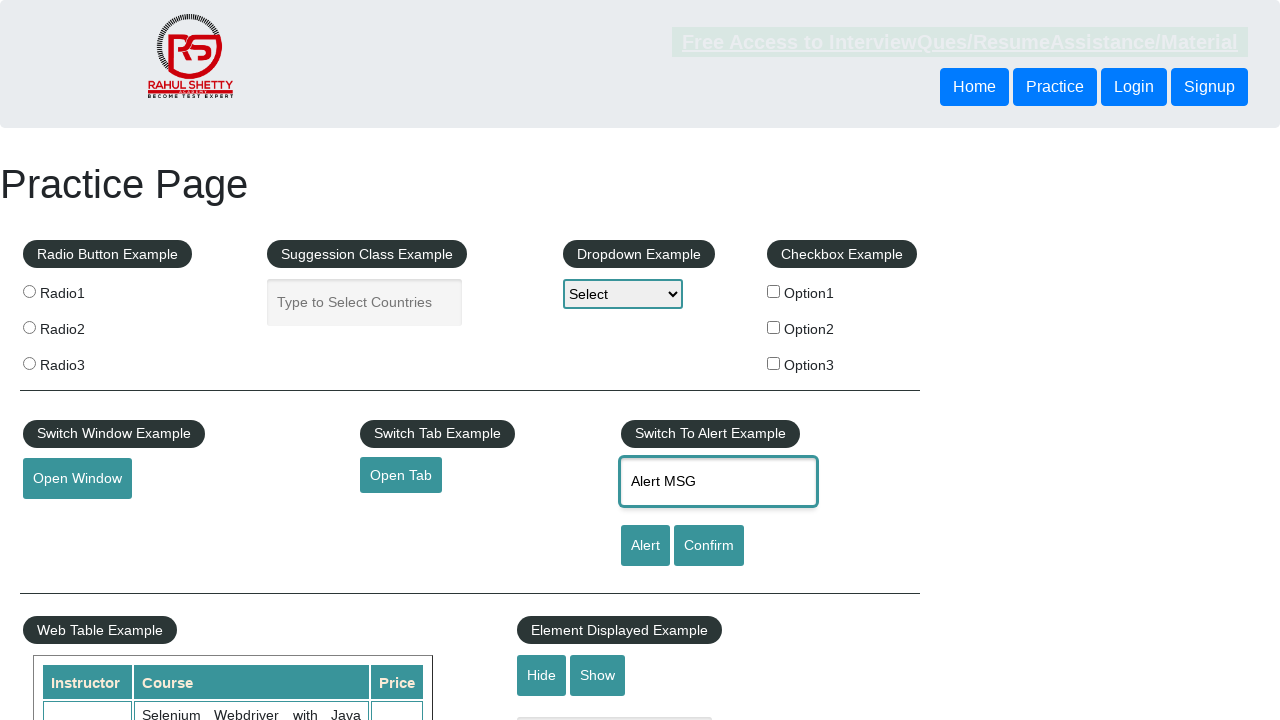

Clicked alert button to trigger alert popup at (645, 546) on input#alertbtn
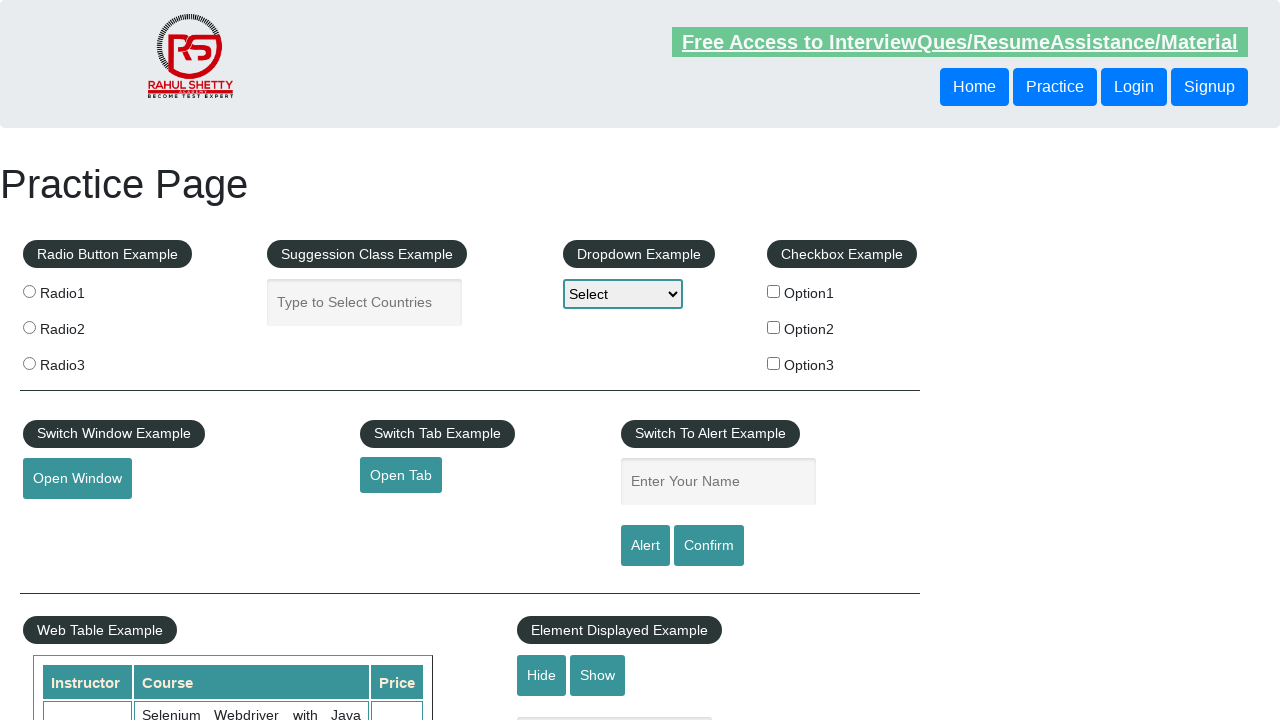

Set up dialog handler to accept alerts
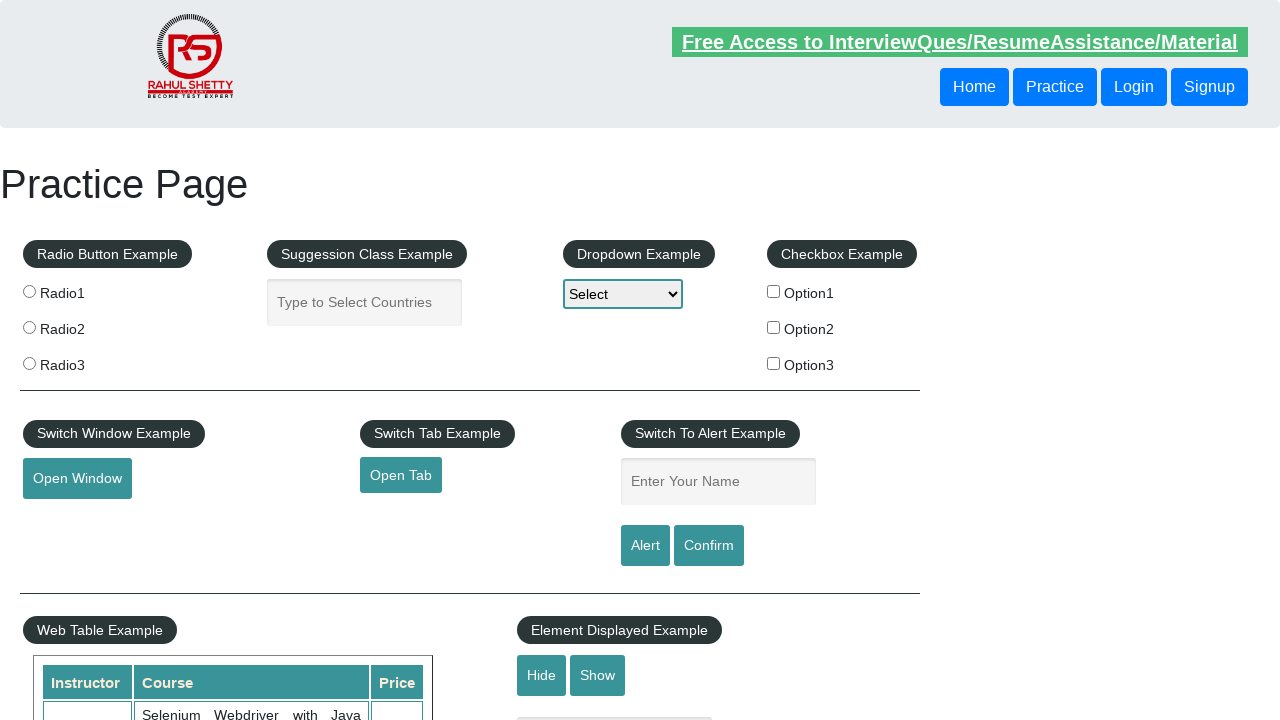

Waited for alert to be processed and accepted
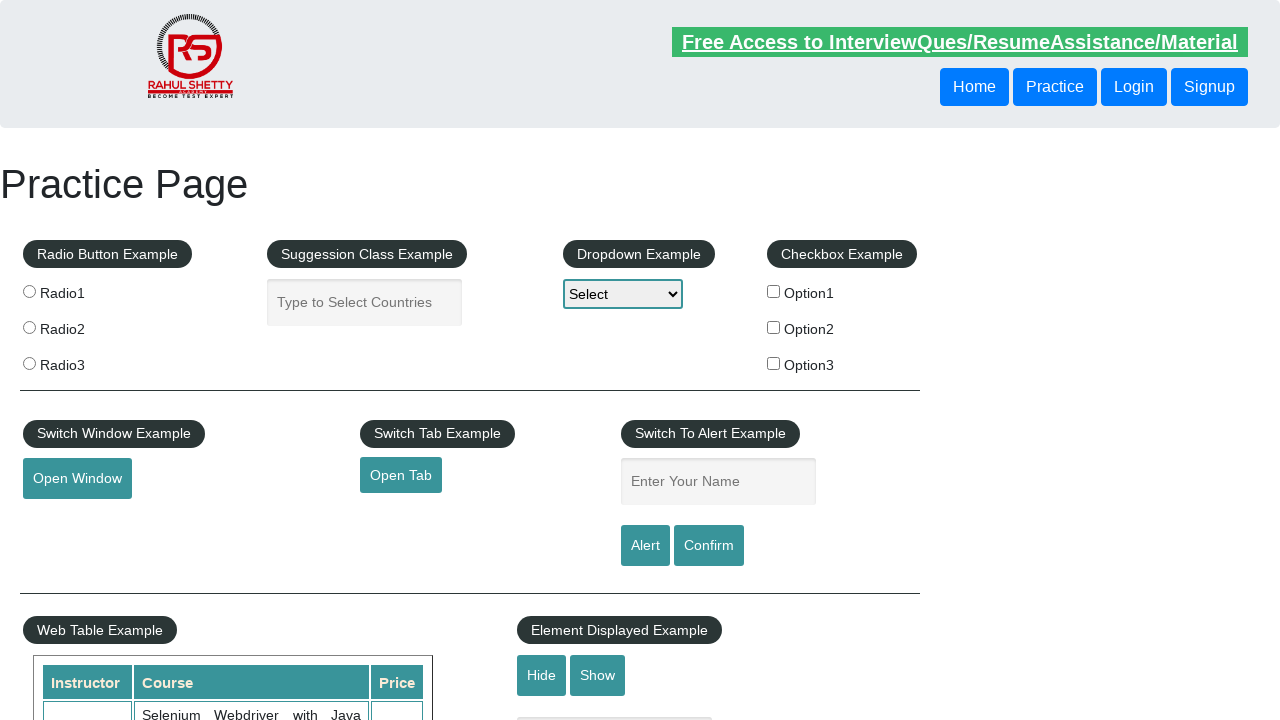

Filled name input field with 'Confirm BTN' on input#name
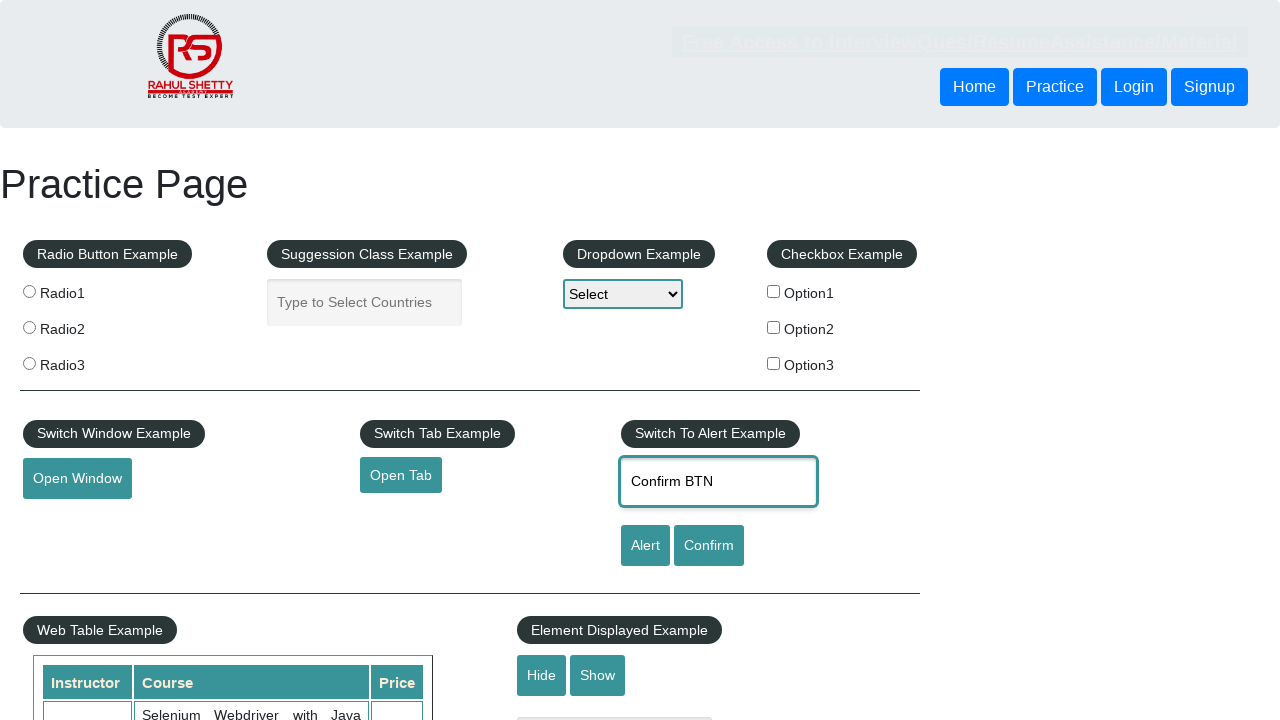

Set up dialog handler to dismiss confirm dialogs
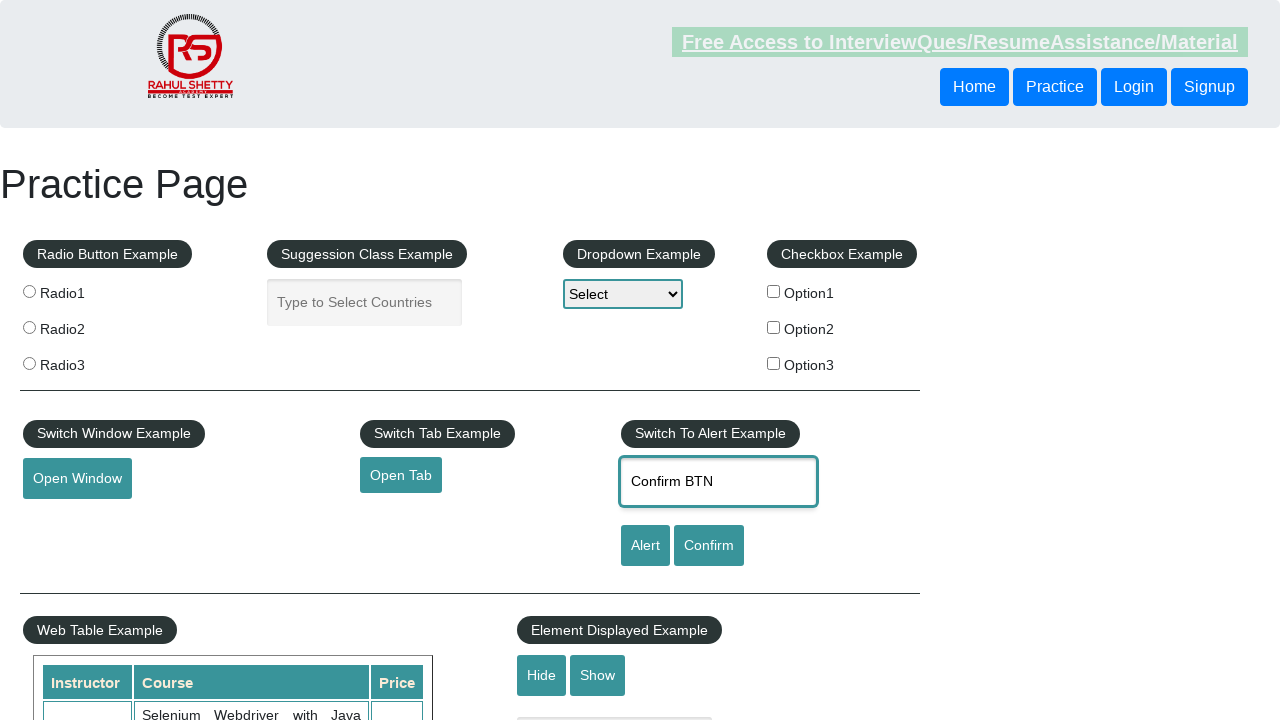

Clicked confirm button to trigger confirm dialog at (709, 546) on input#confirmbtn
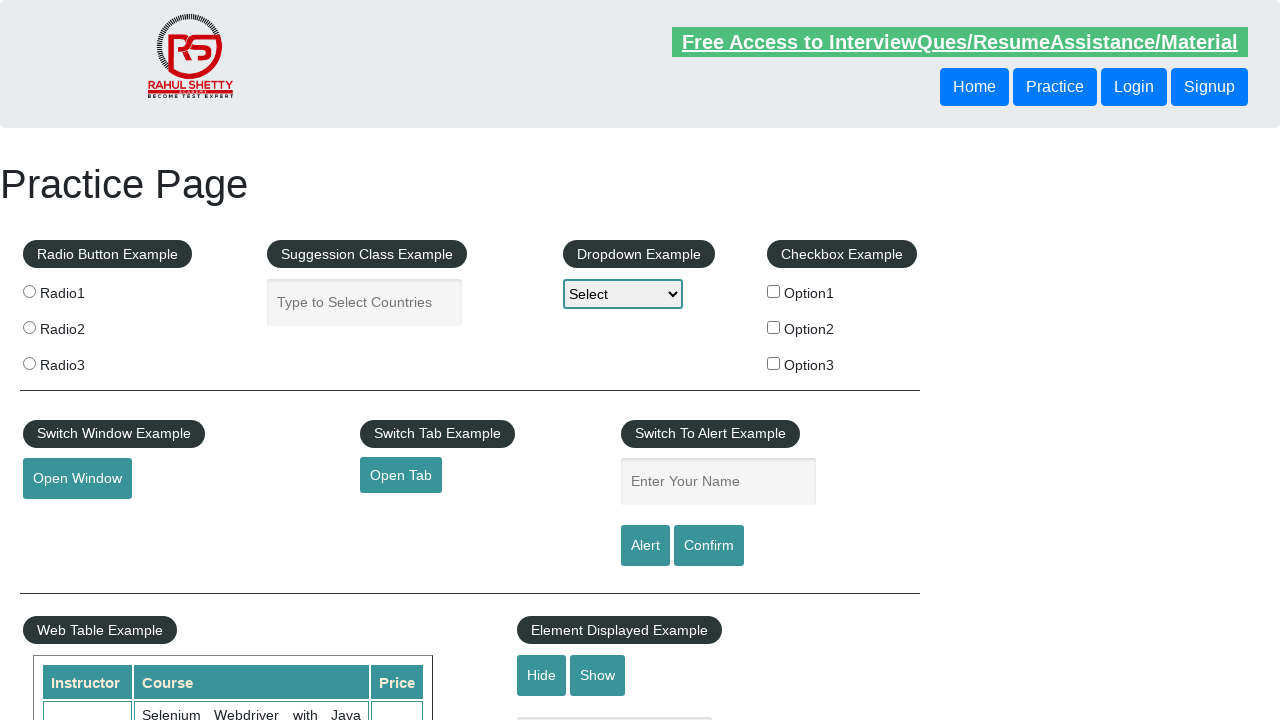

Waited for confirm dialog to be processed and dismissed
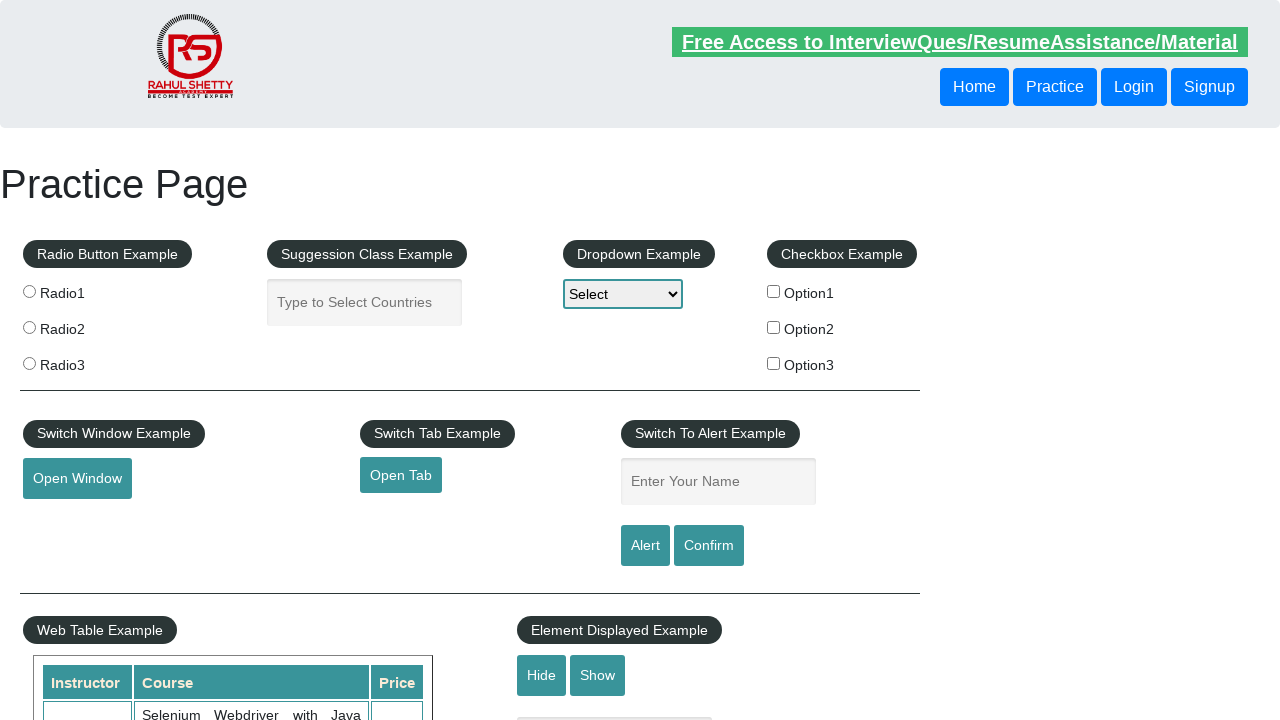

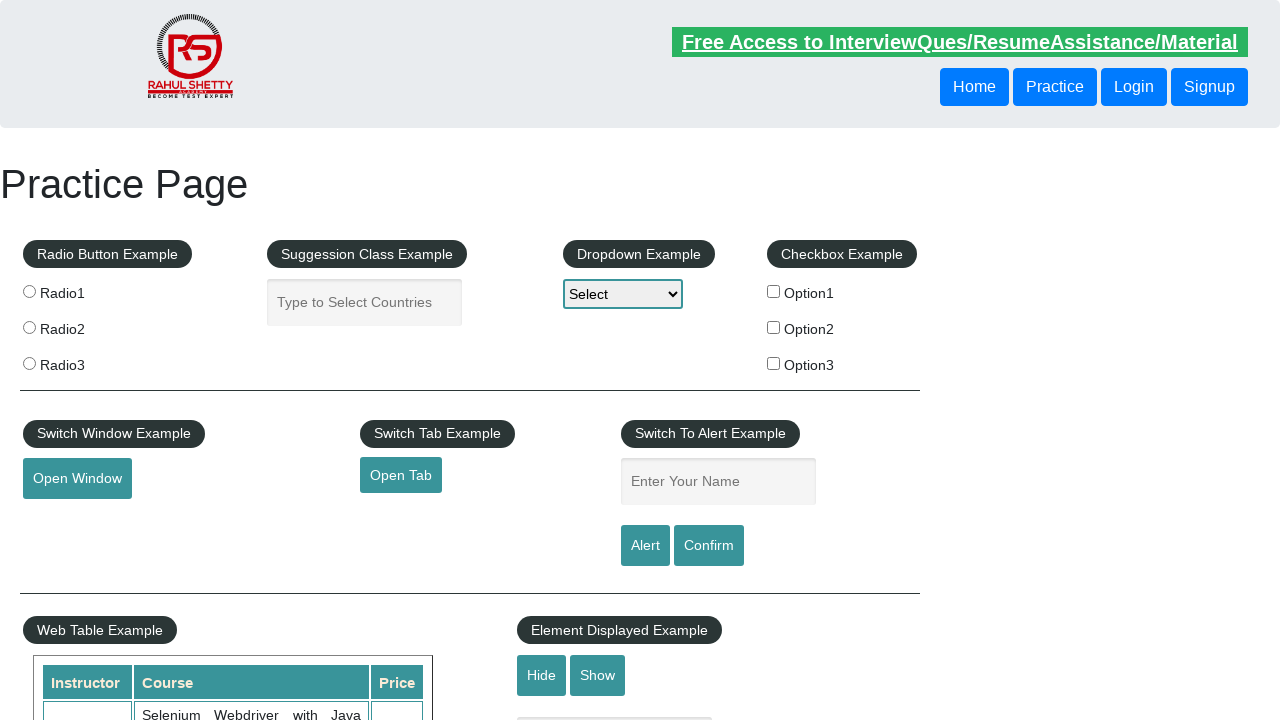